Tests the Paper CD Case generator website by filling in artist name, album title, and track listings, then submitting the form to generate a printable CD case cover PDF.

Starting URL: https://www.papercdcase.com/index.php

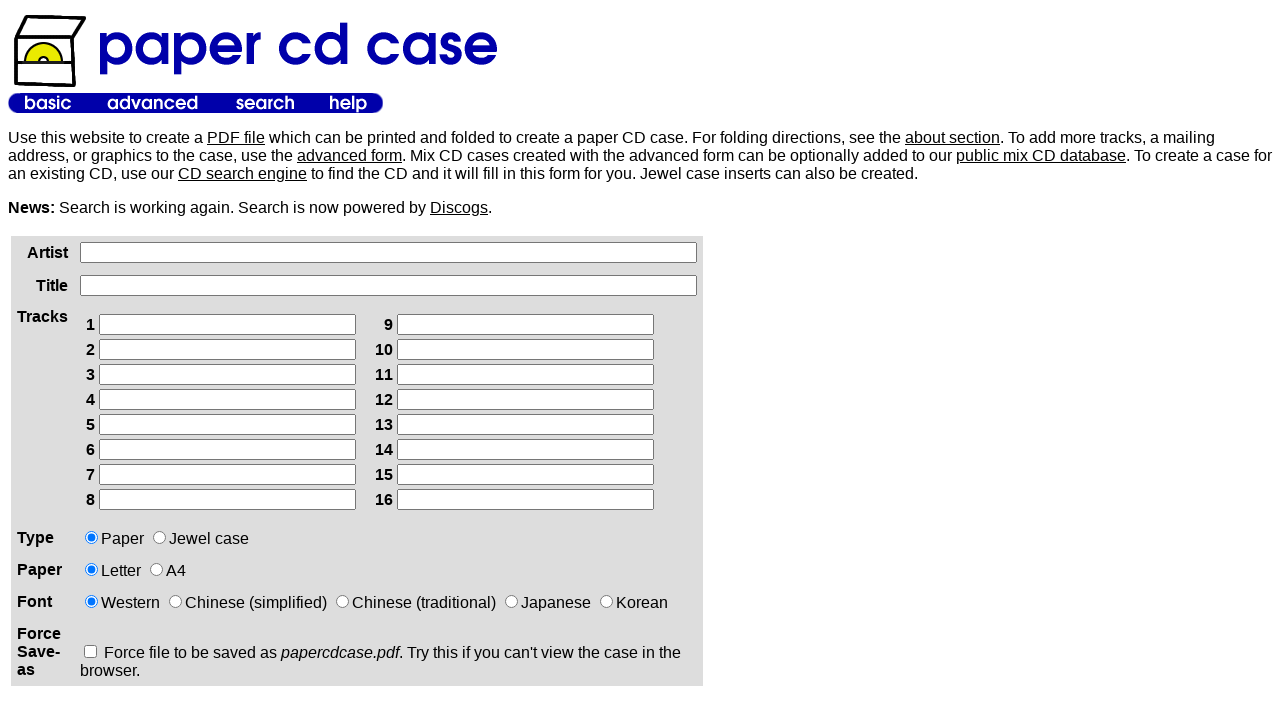

Filled artist name field with 'The Midnight Echo' on xpath=/html/body/table[2]/tbody/tr/td[1]/div/form/table/tbody/tr[1]/td[2]/input
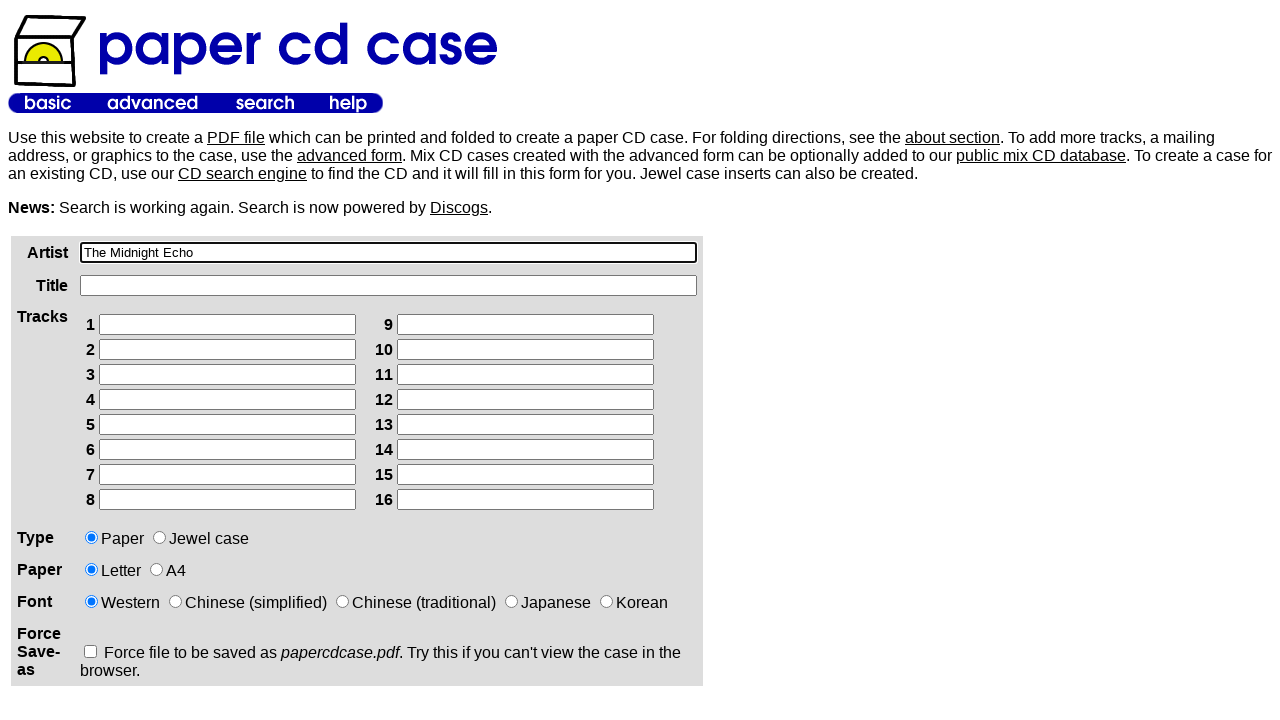

Filled album title field with 'Starlight Symphony' on xpath=/html/body/table[2]/tbody/tr/td[1]/div/form/table/tbody/tr[2]/td[2]/input
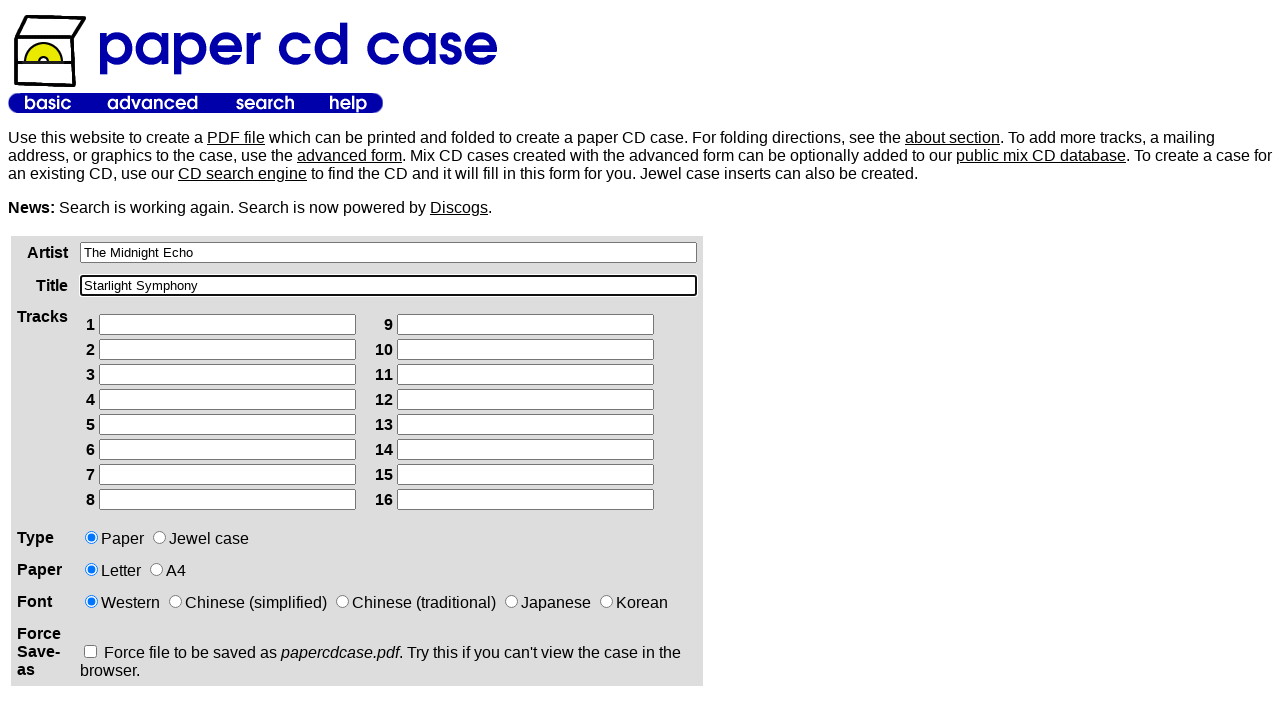

Filled track 1 with 'Opening Night' on xpath=/html/body/table[2]/tbody/tr/td[1]/div/form/table/tbody/tr[3]/td[2]/table/
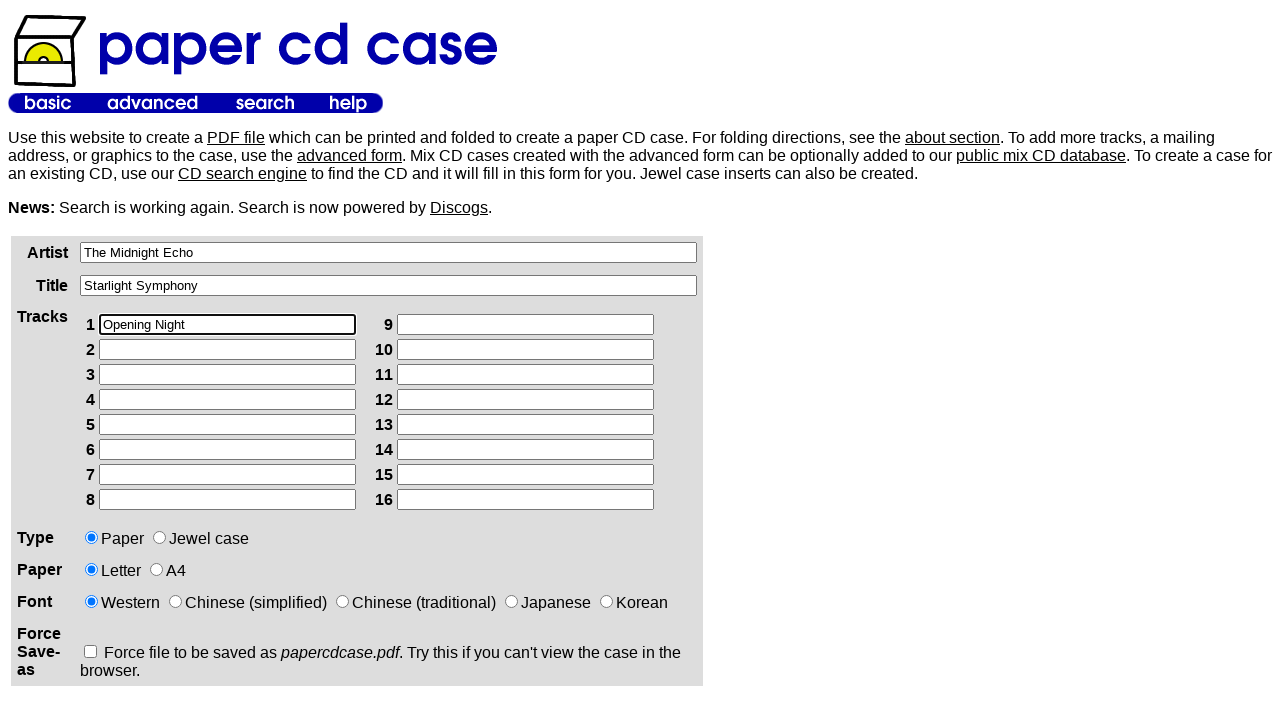

Filled track 2 with 'Velvet Dreams' on xpath=/html/body/table[2]/tbody/tr/td[1]/div/form/table/tbody/tr[3]/td[2]/table/
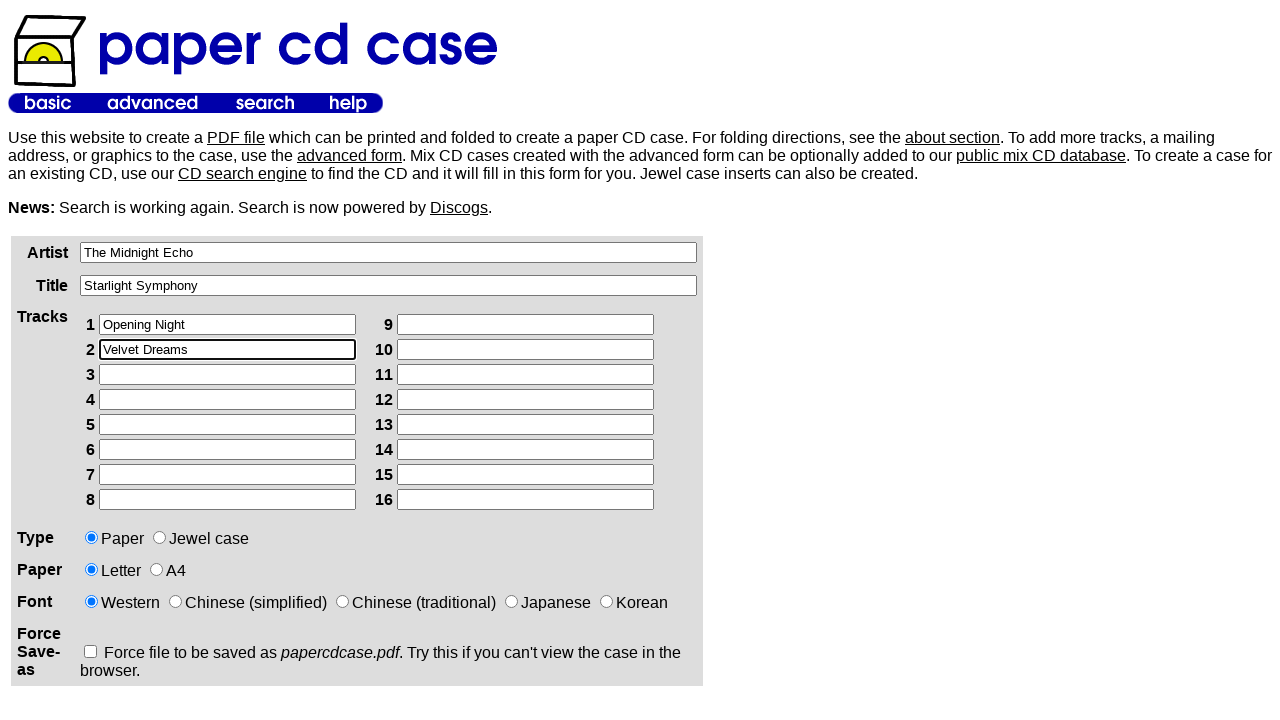

Filled track 3 with 'City Lights' on xpath=/html/body/table[2]/tbody/tr/td[1]/div/form/table/tbody/tr[3]/td[2]/table/
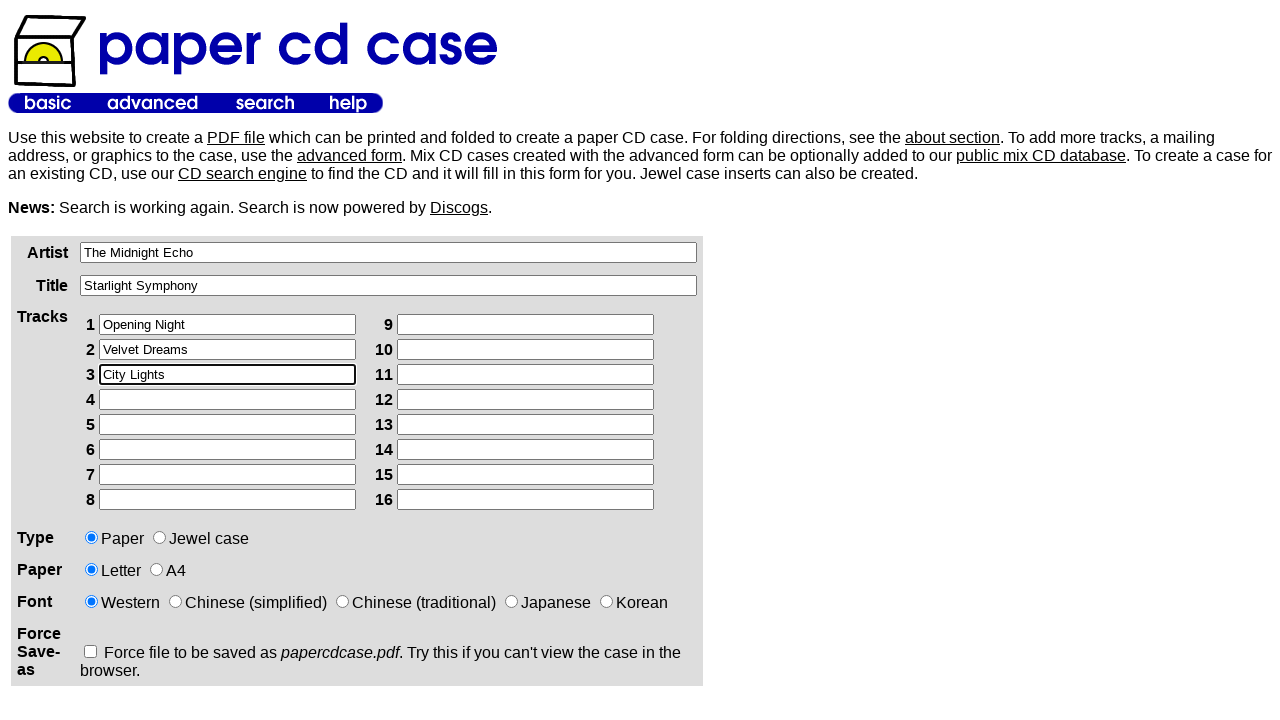

Filled track 4 with 'Midnight Run' on xpath=/html/body/table[2]/tbody/tr/td[1]/div/form/table/tbody/tr[3]/td[2]/table/
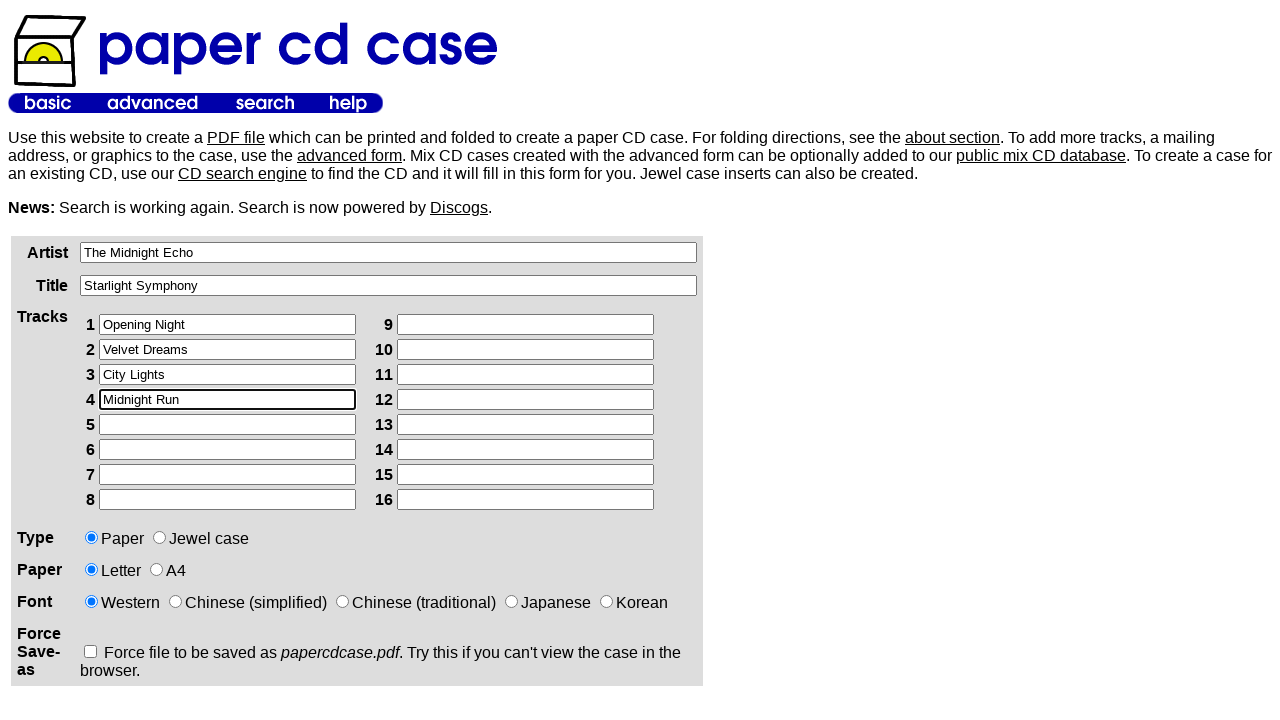

Filled track 5 with 'Ocean Waves' on xpath=/html/body/table[2]/tbody/tr/td[1]/div/form/table/tbody/tr[3]/td[2]/table/
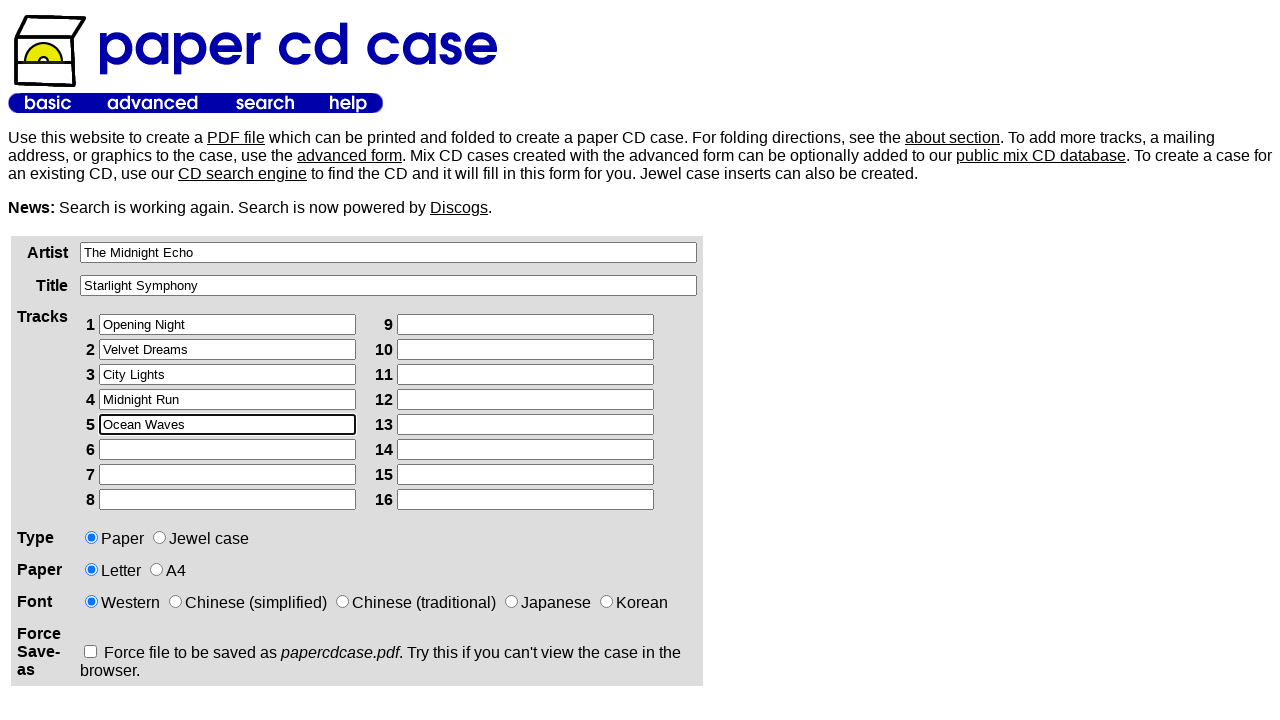

Filled track 6 with 'Sunset Boulevard' on xpath=/html/body/table[2]/tbody/tr/td[1]/div/form/table/tbody/tr[3]/td[2]/table/
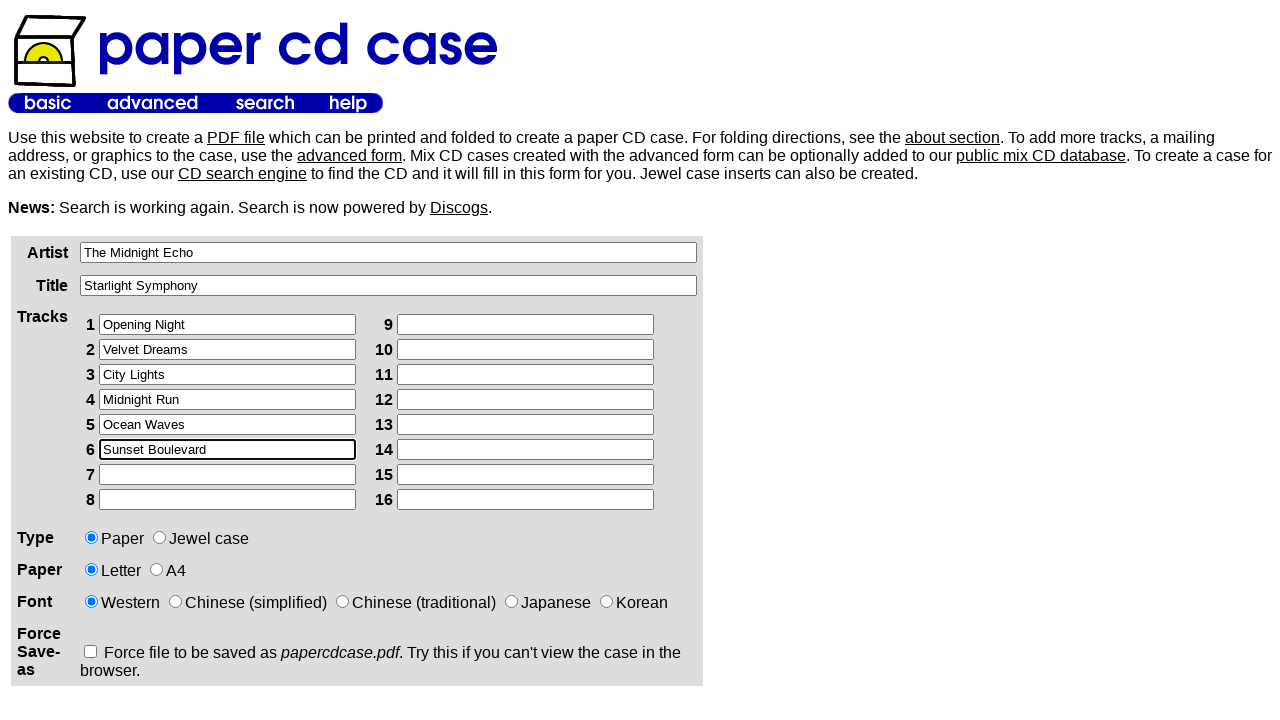

Filled track 7 with 'Crystal Rain' on xpath=/html/body/table[2]/tbody/tr/td[1]/div/form/table/tbody/tr[3]/td[2]/table/
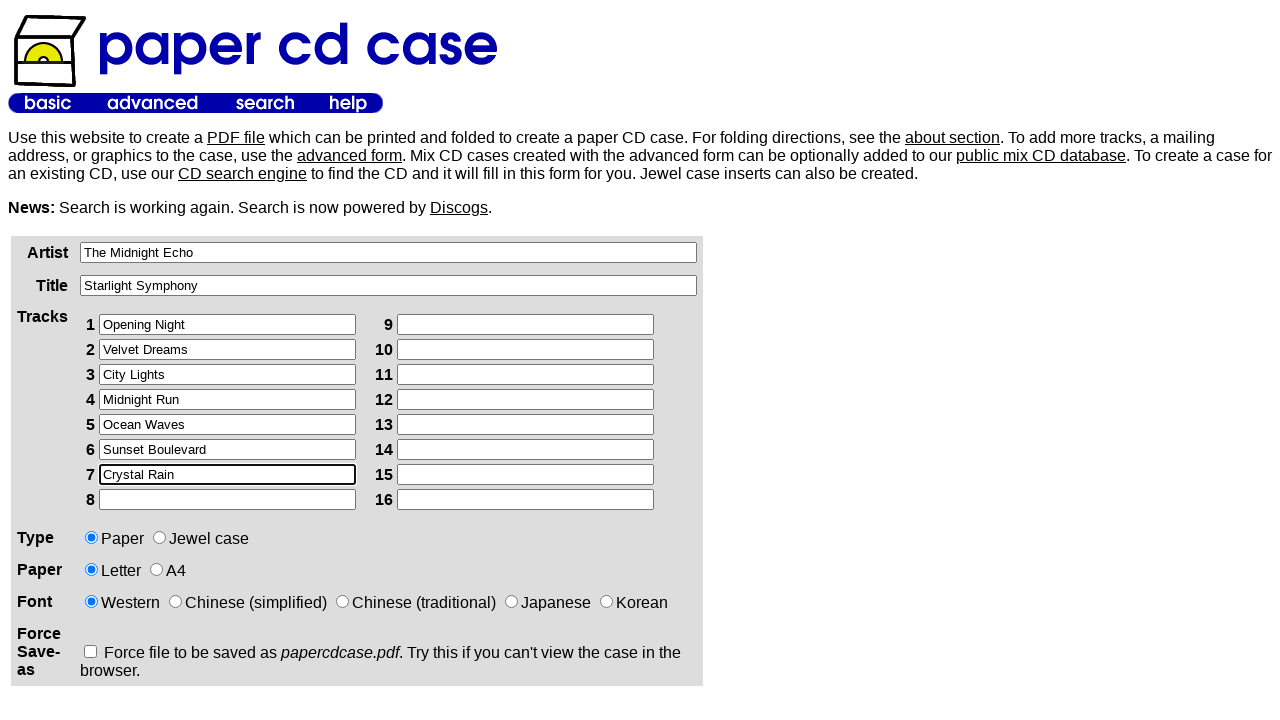

Filled track 8 with 'Electric Heart' on xpath=/html/body/table[2]/tbody/tr/td[1]/div/form/table/tbody/tr[3]/td[2]/table/
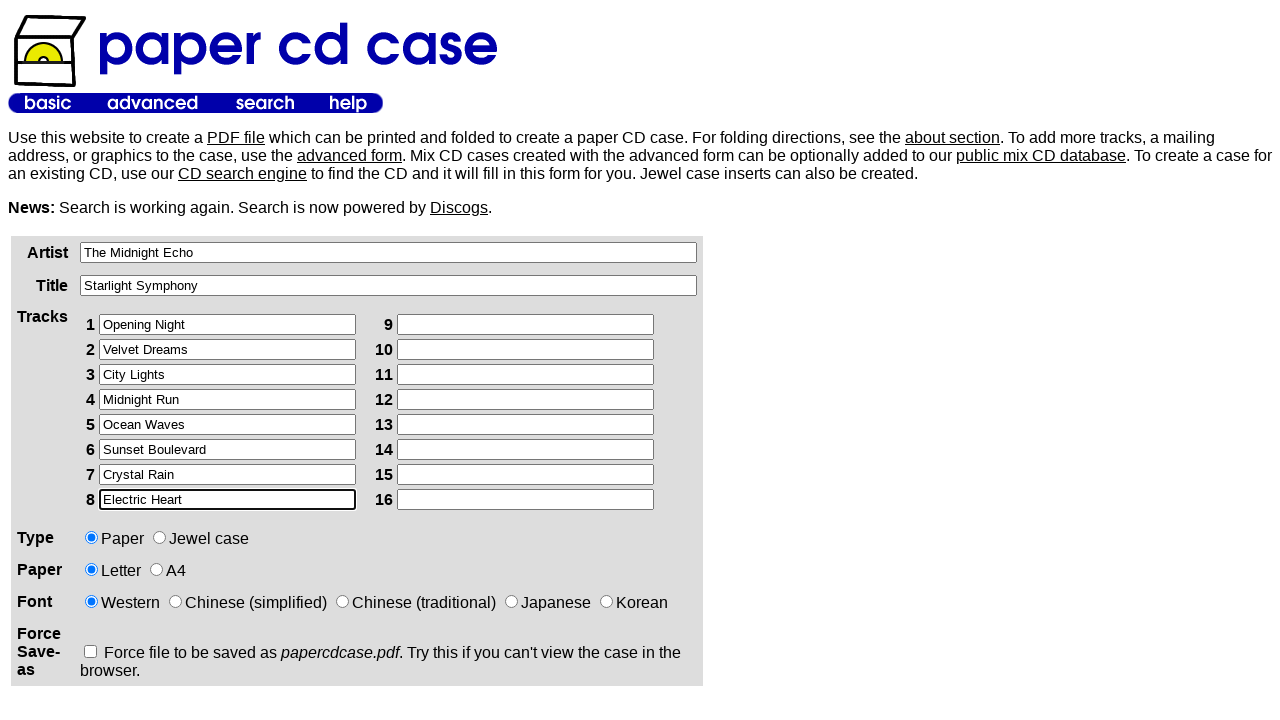

Filled track 9 with 'Neon Skies' on xpath=/html/body/table[2]/tbody/tr/td[1]/div/form/table/tbody/tr[3]/td[2]/table/
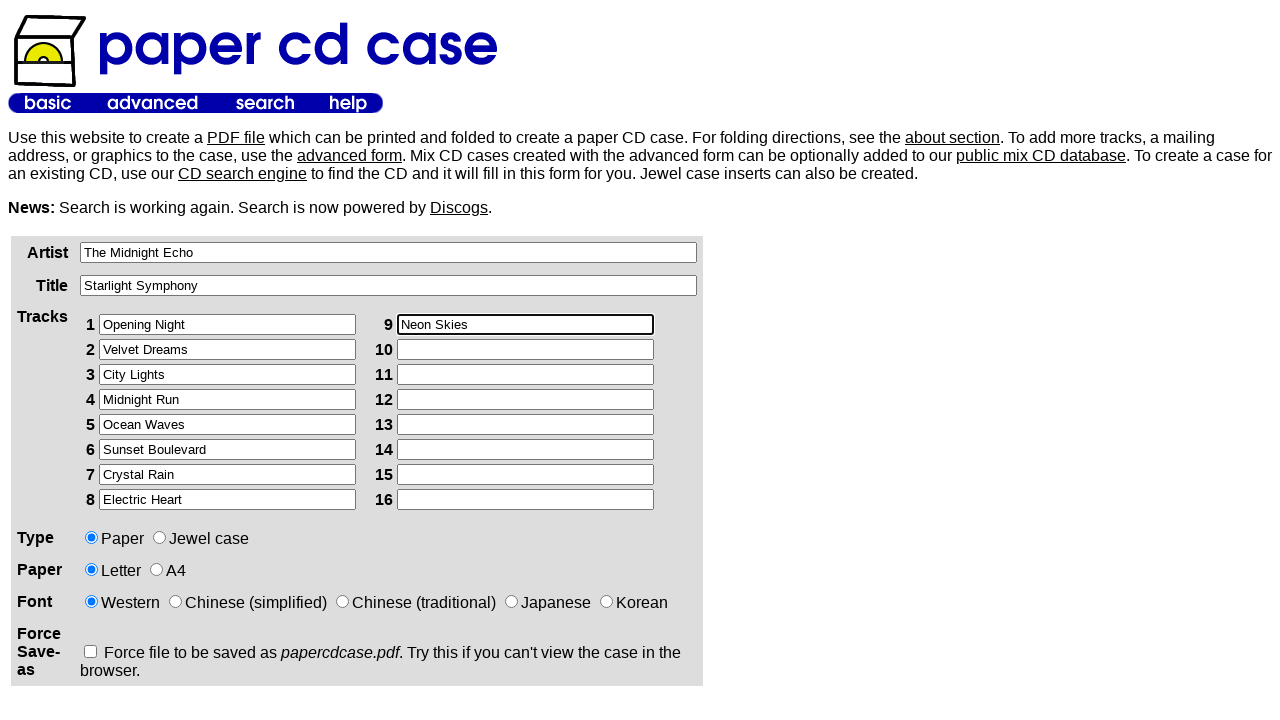

Filled track 10 with 'Final Encore' on xpath=/html/body/table[2]/tbody/tr/td[1]/div/form/table/tbody/tr[3]/td[2]/table/
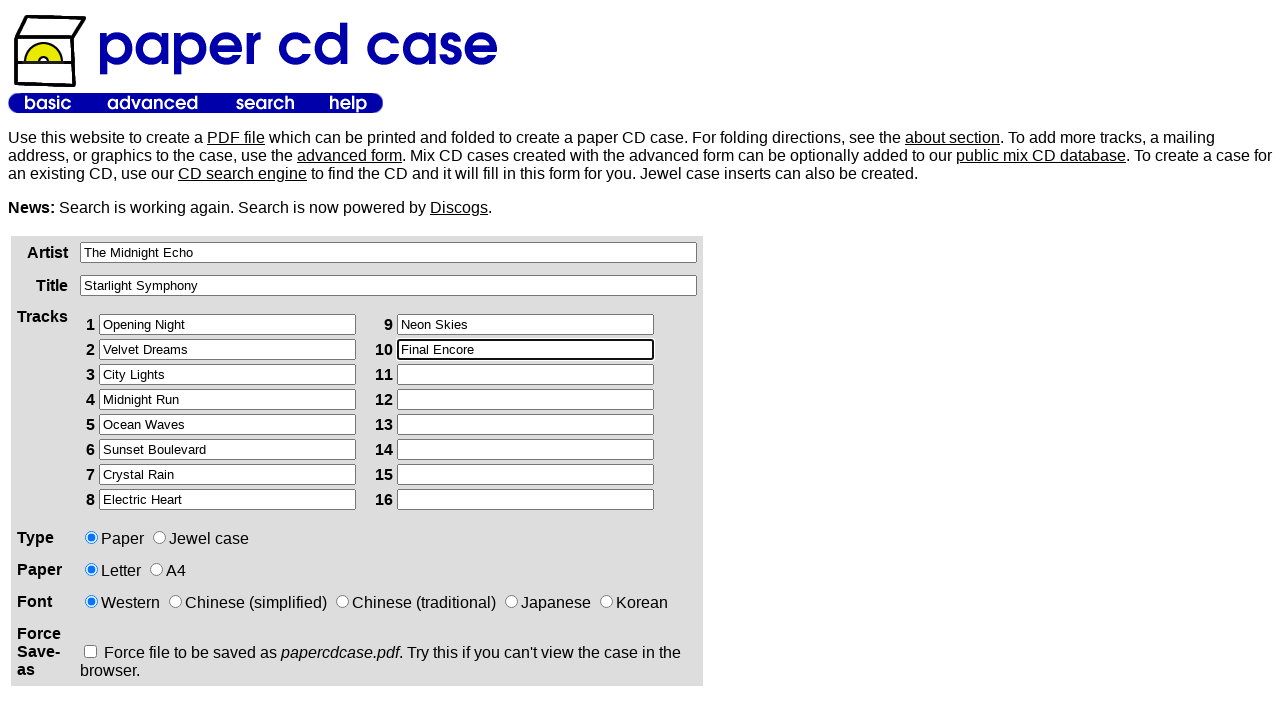

Filled track 11 with 'Dreamscape' on xpath=/html/body/table[2]/tbody/tr/td[1]/div/form/table/tbody/tr[3]/td[2]/table/
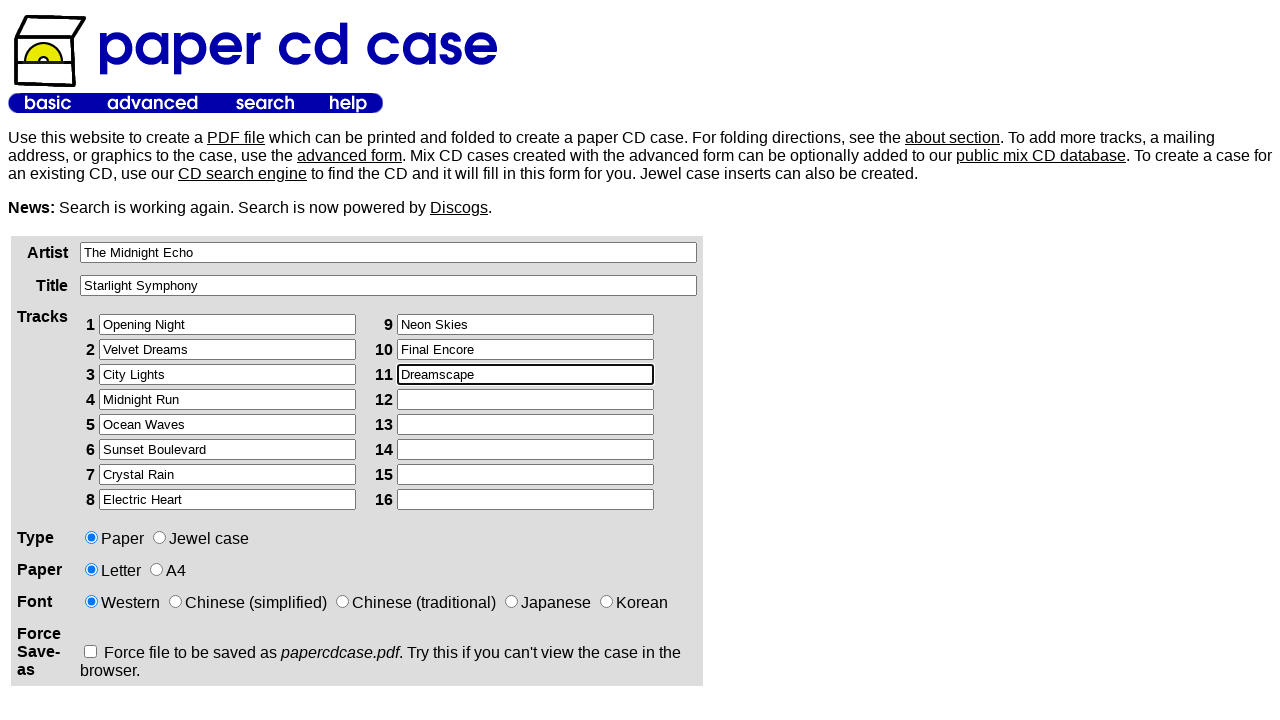

Filled track 12 with 'Silver Moon' on xpath=/html/body/table[2]/tbody/tr/td[1]/div/form/table/tbody/tr[3]/td[2]/table/
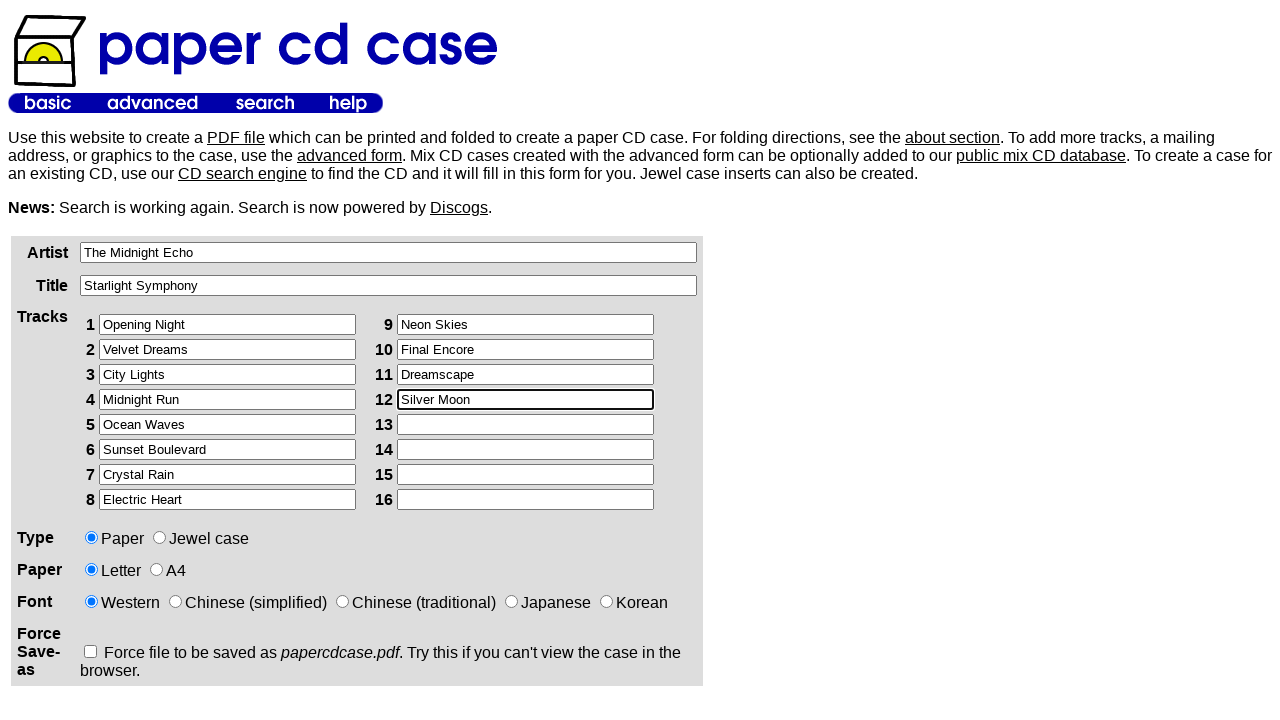

Filled track 13 with 'Twilight Zone' on xpath=/html/body/table[2]/tbody/tr/td[1]/div/form/table/tbody/tr[3]/td[2]/table/
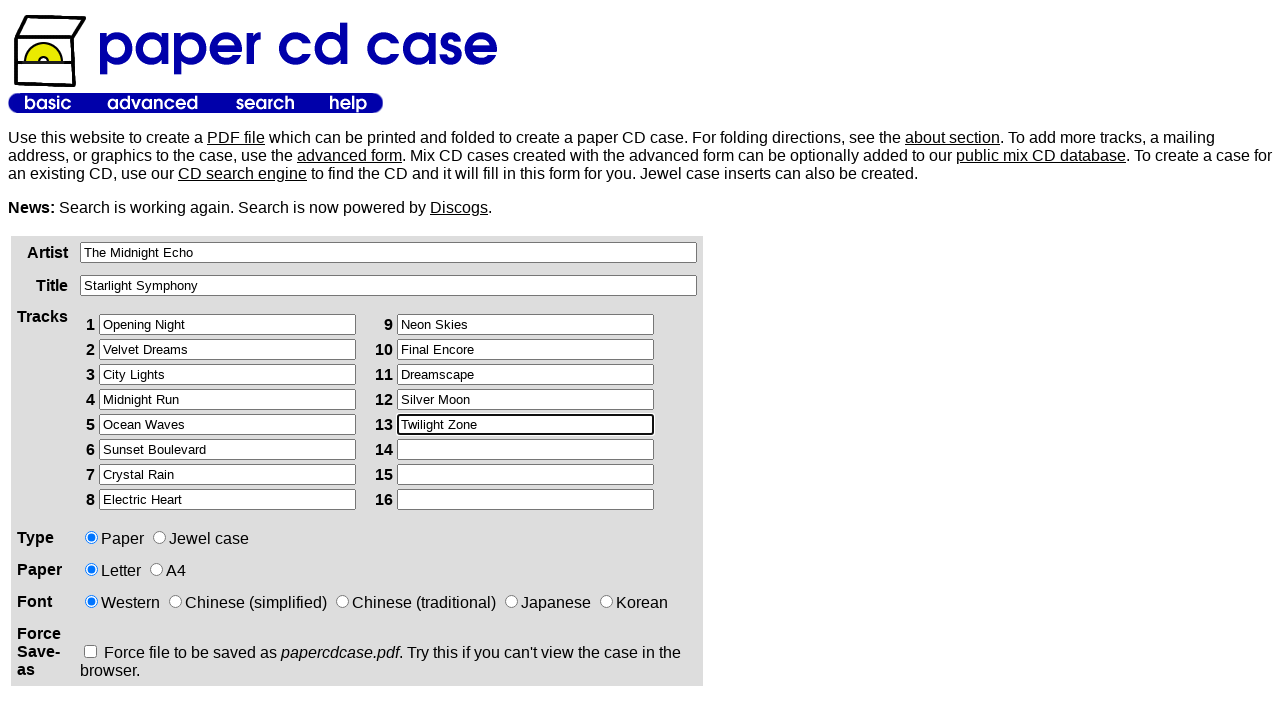

Filled track 14 with 'Aurora' on xpath=/html/body/table[2]/tbody/tr/td[1]/div/form/table/tbody/tr[3]/td[2]/table/
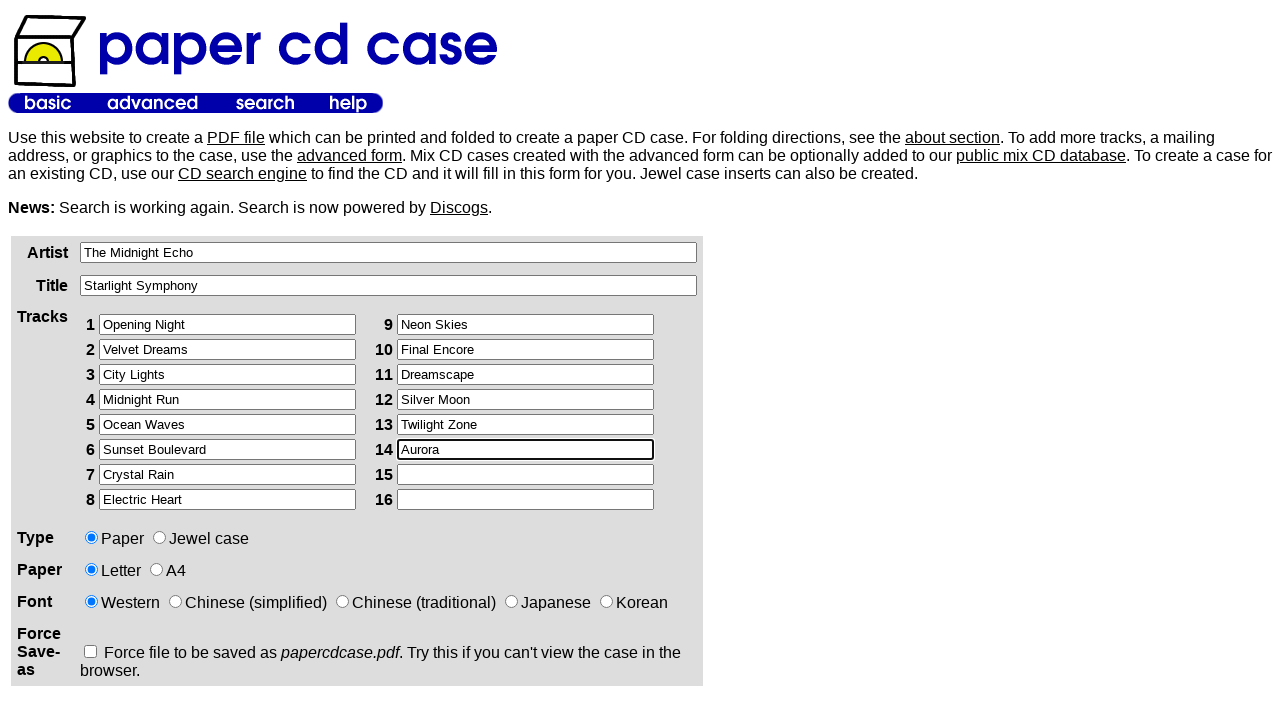

Filled track 15 with 'Last Dance' on xpath=/html/body/table[2]/tbody/tr/td[1]/div/form/table/tbody/tr[3]/td[2]/table/
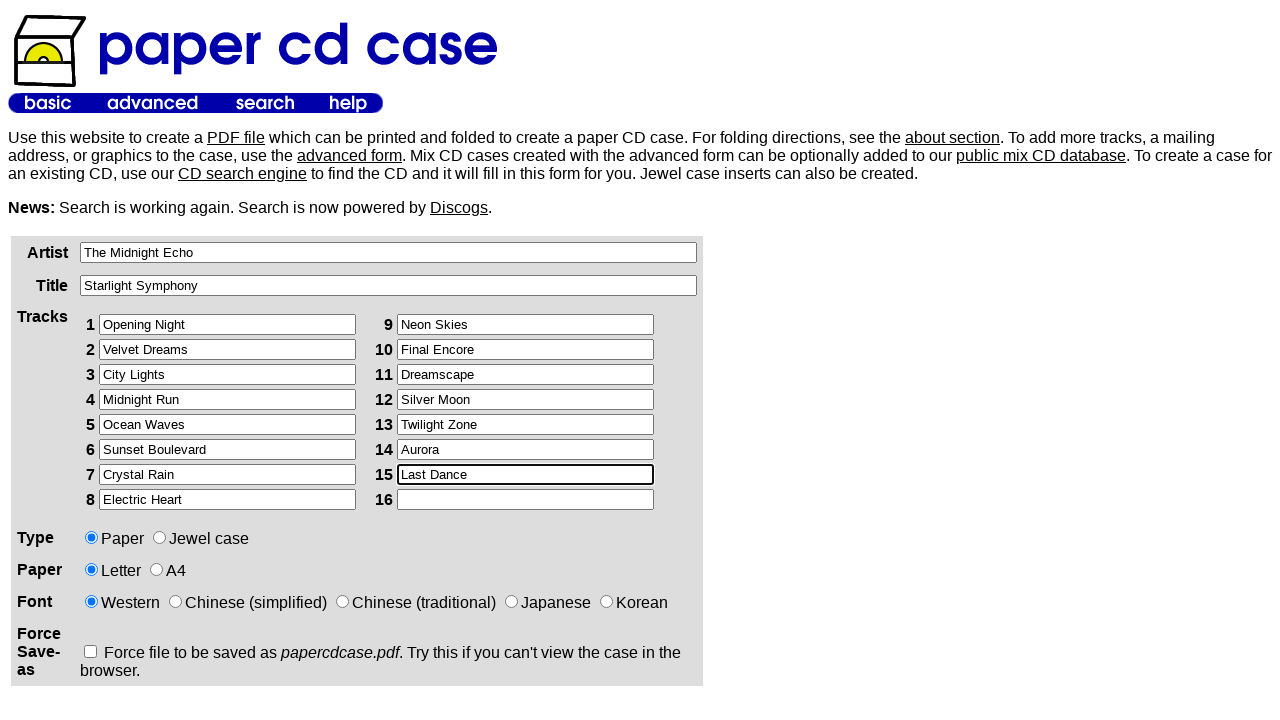

Filled track 16 with 'Homecoming' on xpath=/html/body/table[2]/tbody/tr/td[1]/div/form/table/tbody/tr[3]/td[2]/table/
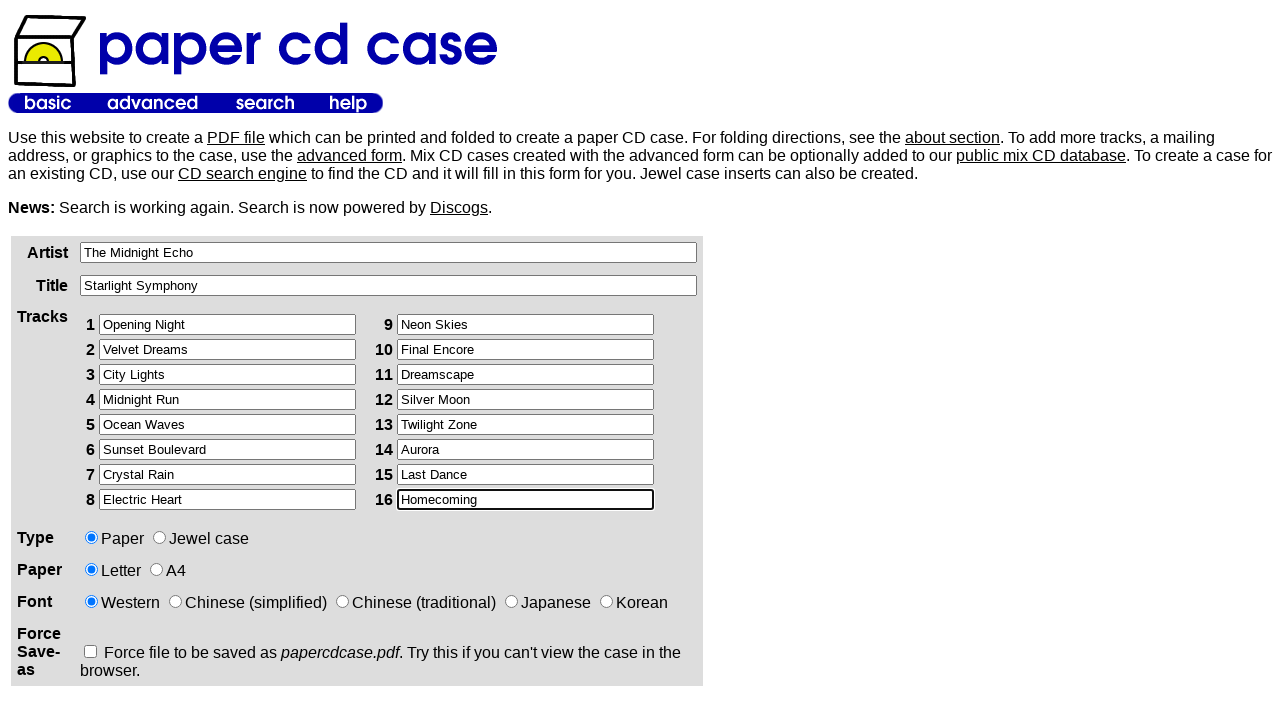

Selected second case type option at (160, 538) on xpath=/html/body/table[2]/tbody/tr/td[1]/div/form/table/tbody/tr[4]/td[2]/input[
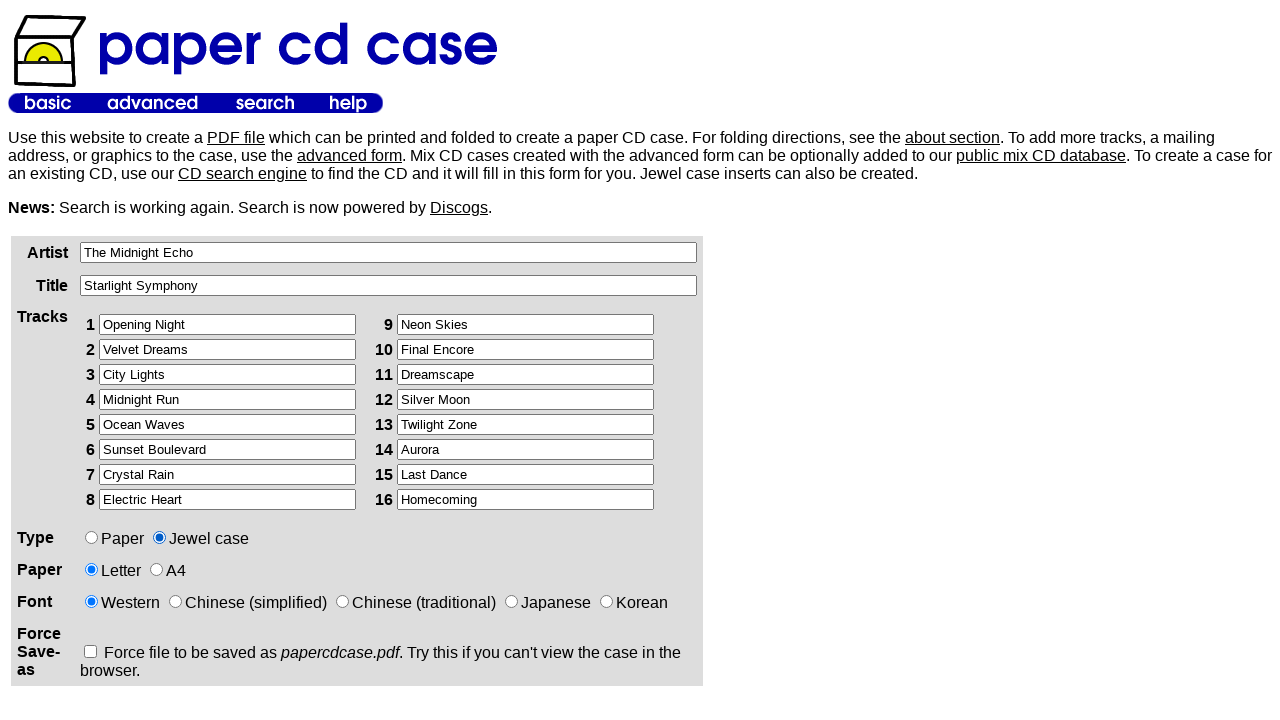

Selected second paper type option at (156, 570) on xpath=/html/body/table[2]/tbody/tr/td[1]/div/form/table/tbody/tr[5]/td[2]/input[
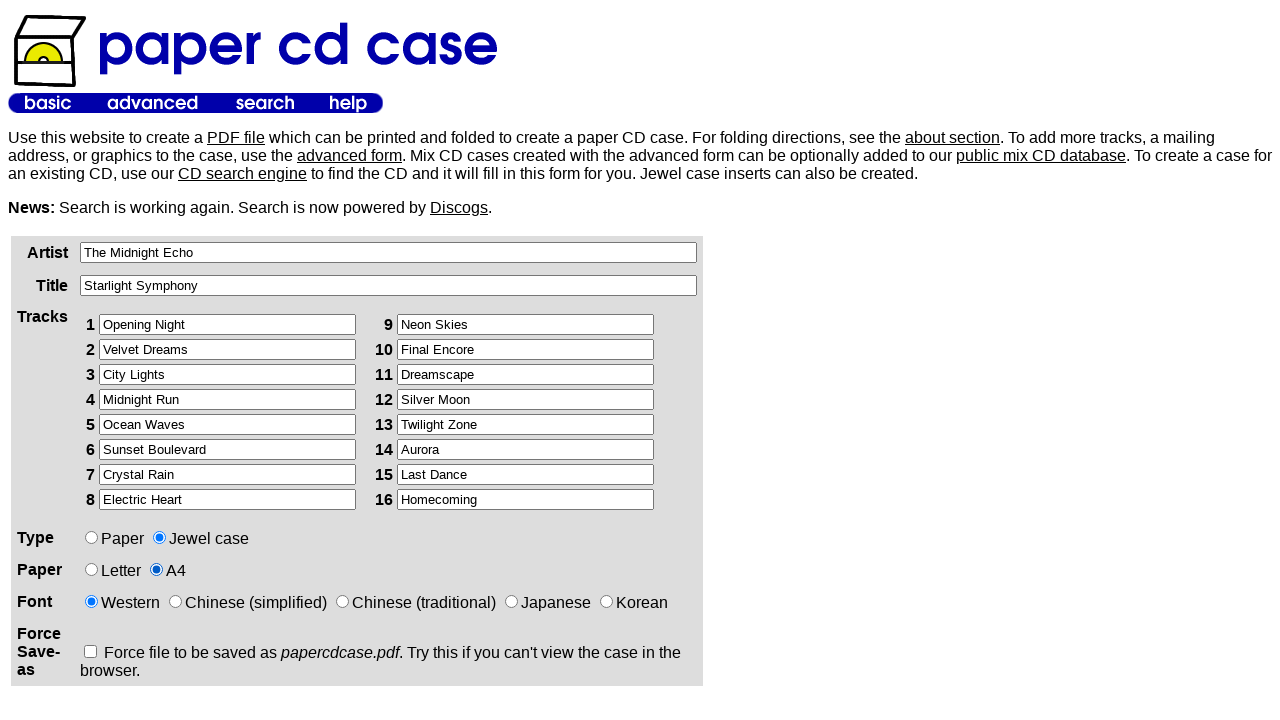

Clicked submit button to generate CD case cover PDF at (125, 360) on xpath=/html/body/table[2]/tbody/tr/td[1]/div/form/p/input
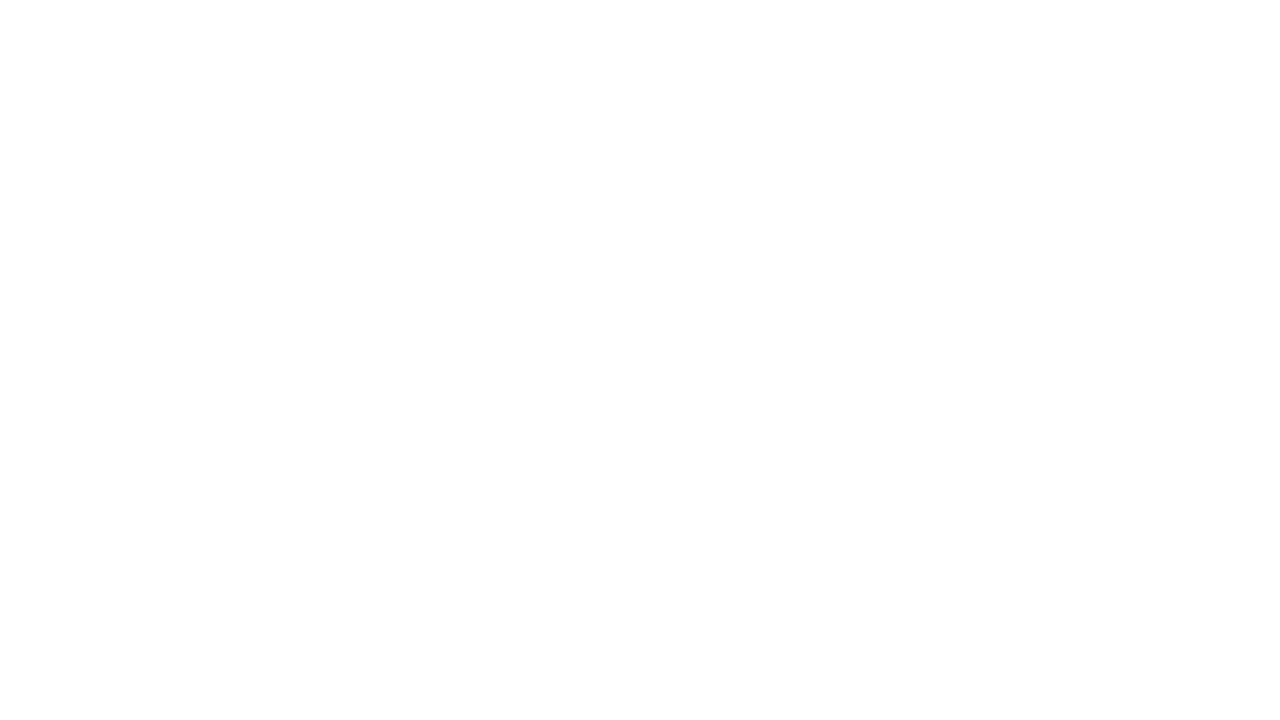

Waited 3 seconds for form submission to complete
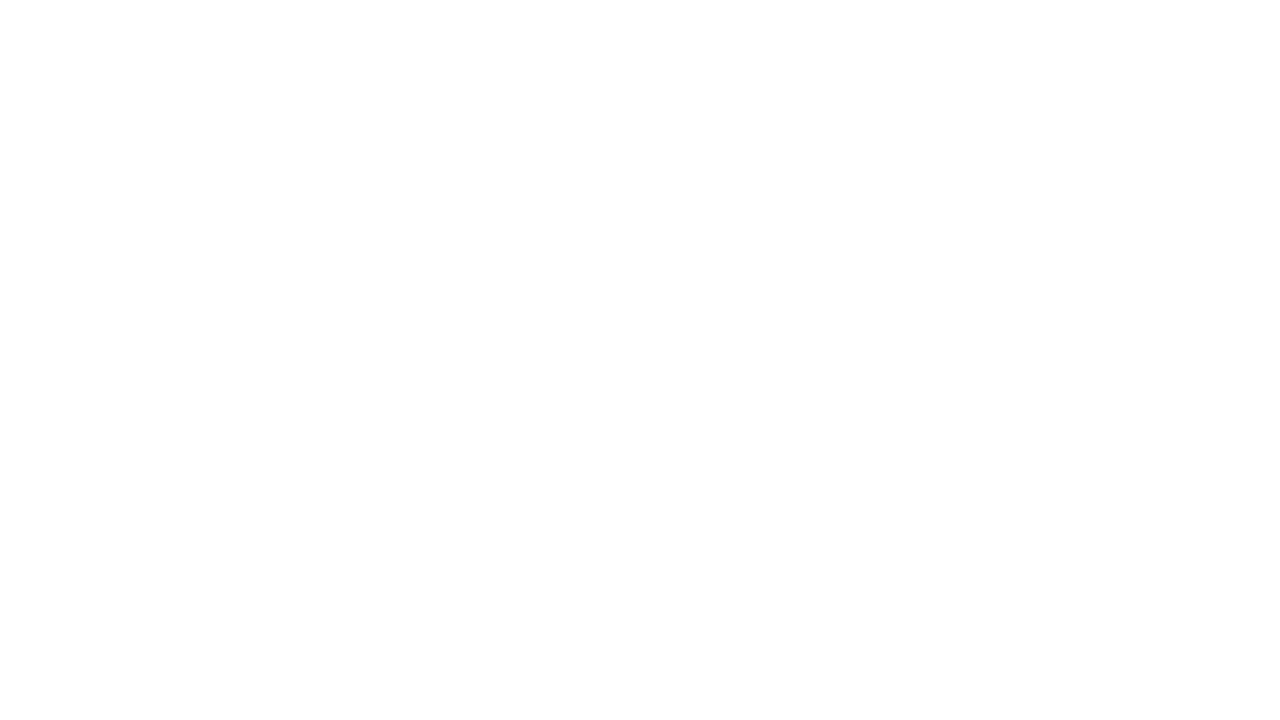

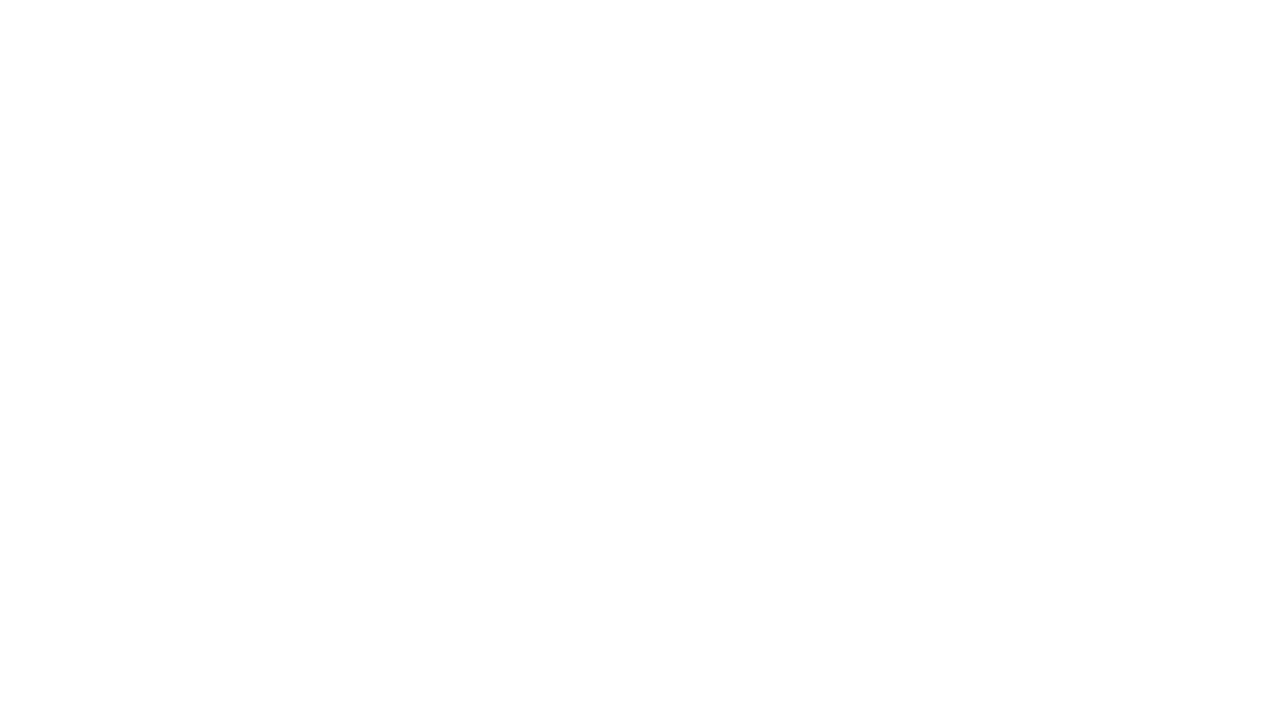